Tests the search functionality on python.org by entering "pycon" as a search query and submitting the form to verify search results are returned.

Starting URL: http://www.python.org

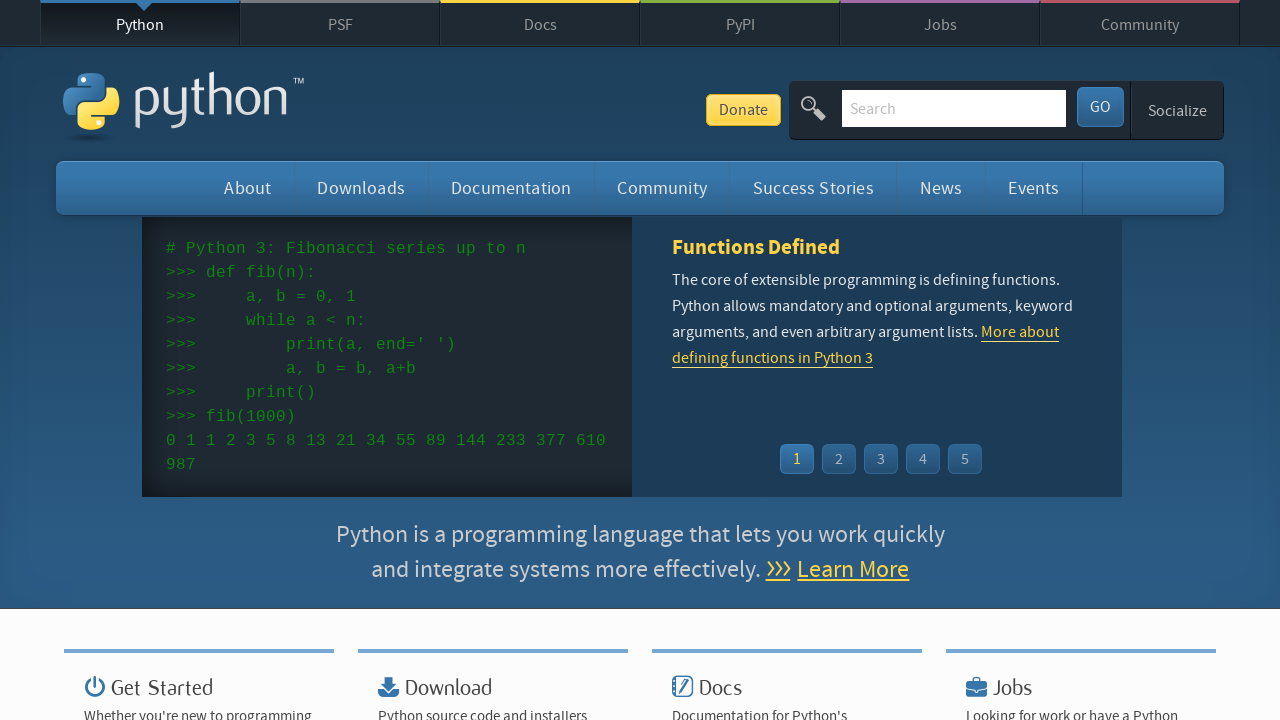

Filled search box with 'pycon' on input[name='q']
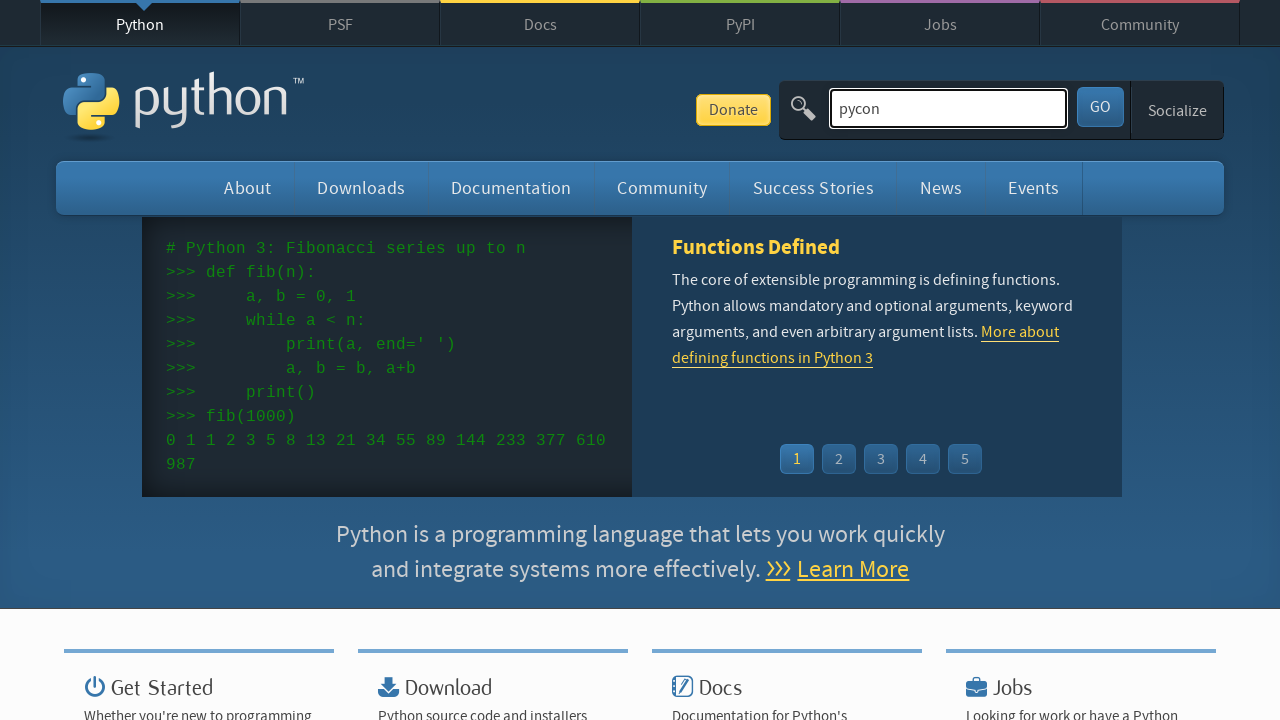

Pressed Enter to submit search query on input[name='q']
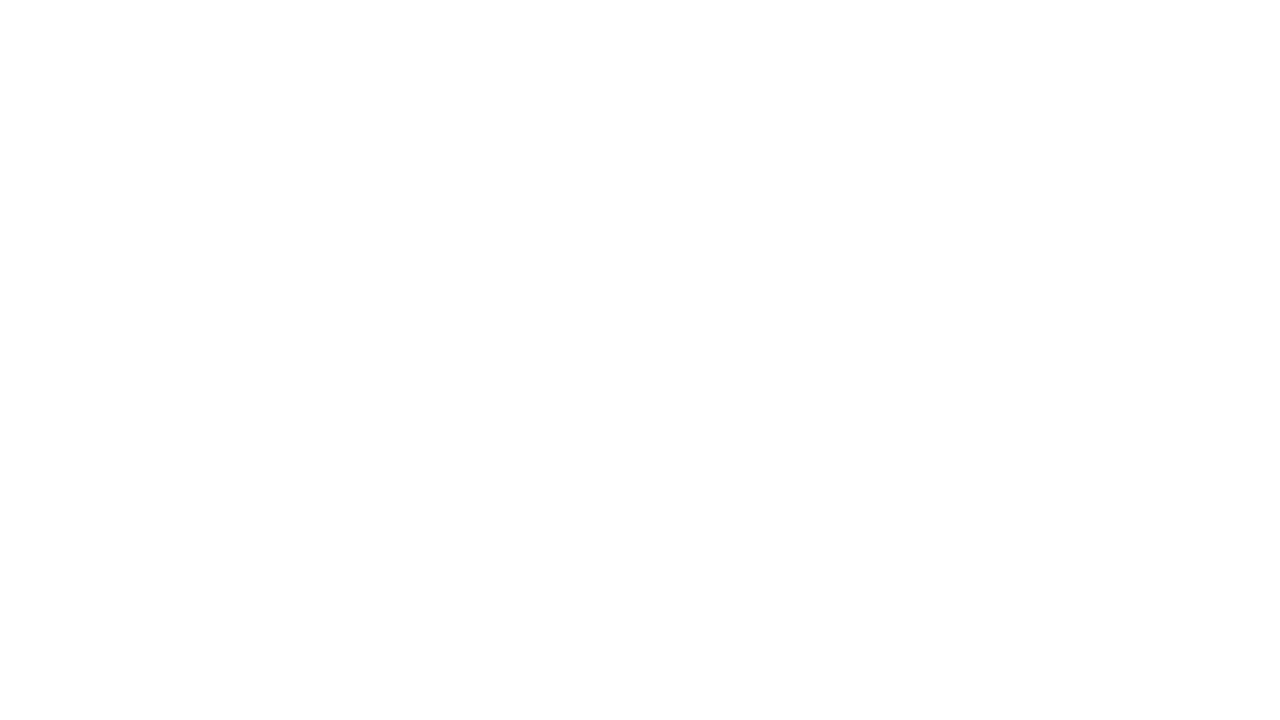

Search results page loaded
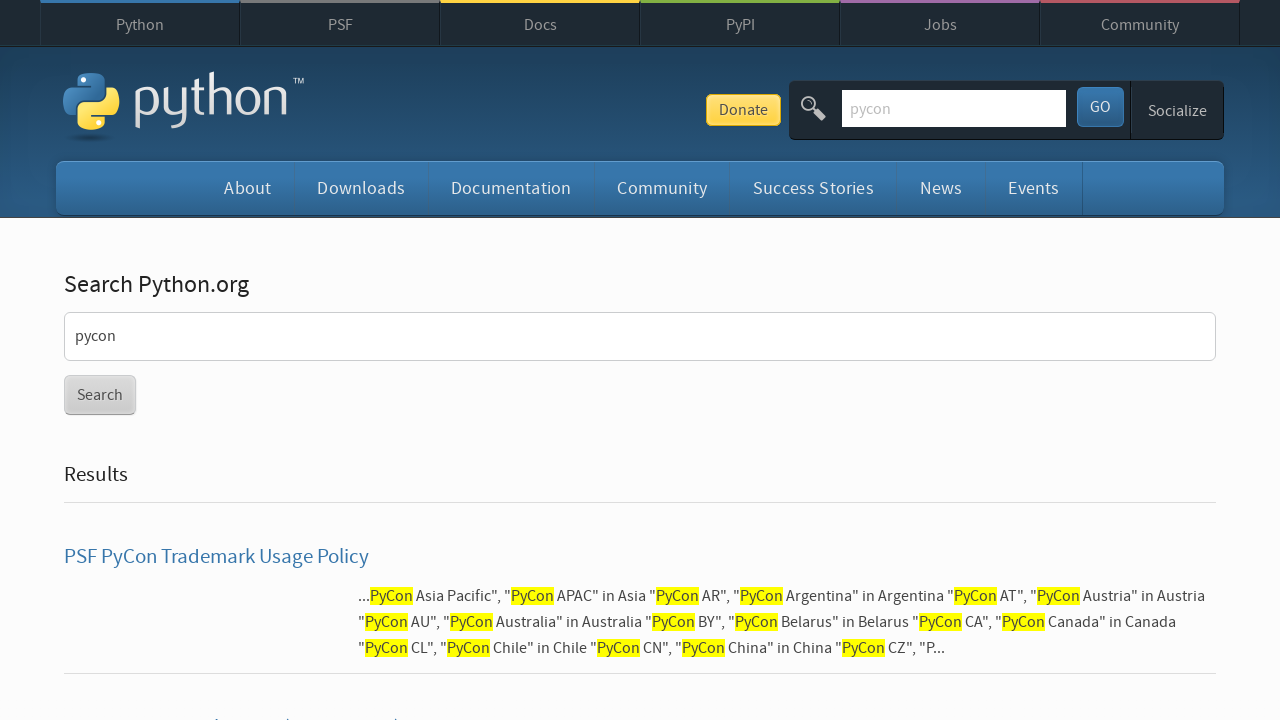

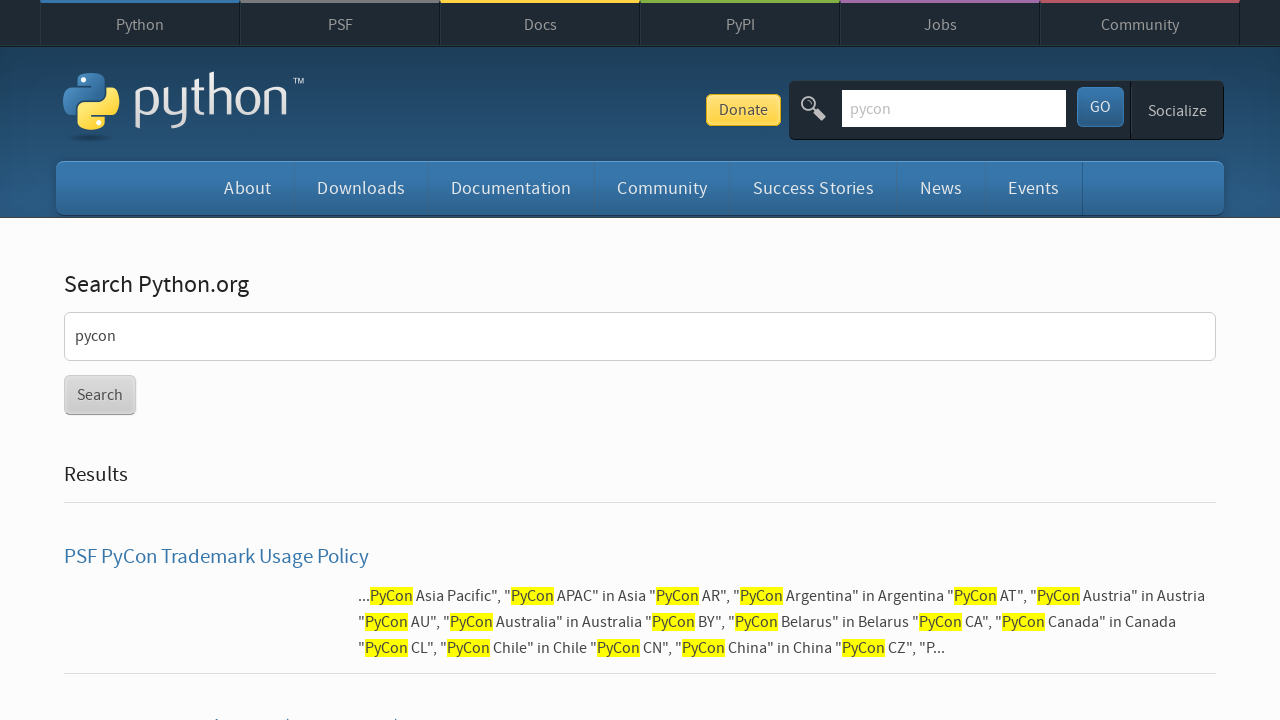